Tests that the counter displays the correct number of todo items as items are added

Starting URL: https://demo.playwright.dev/todomvc

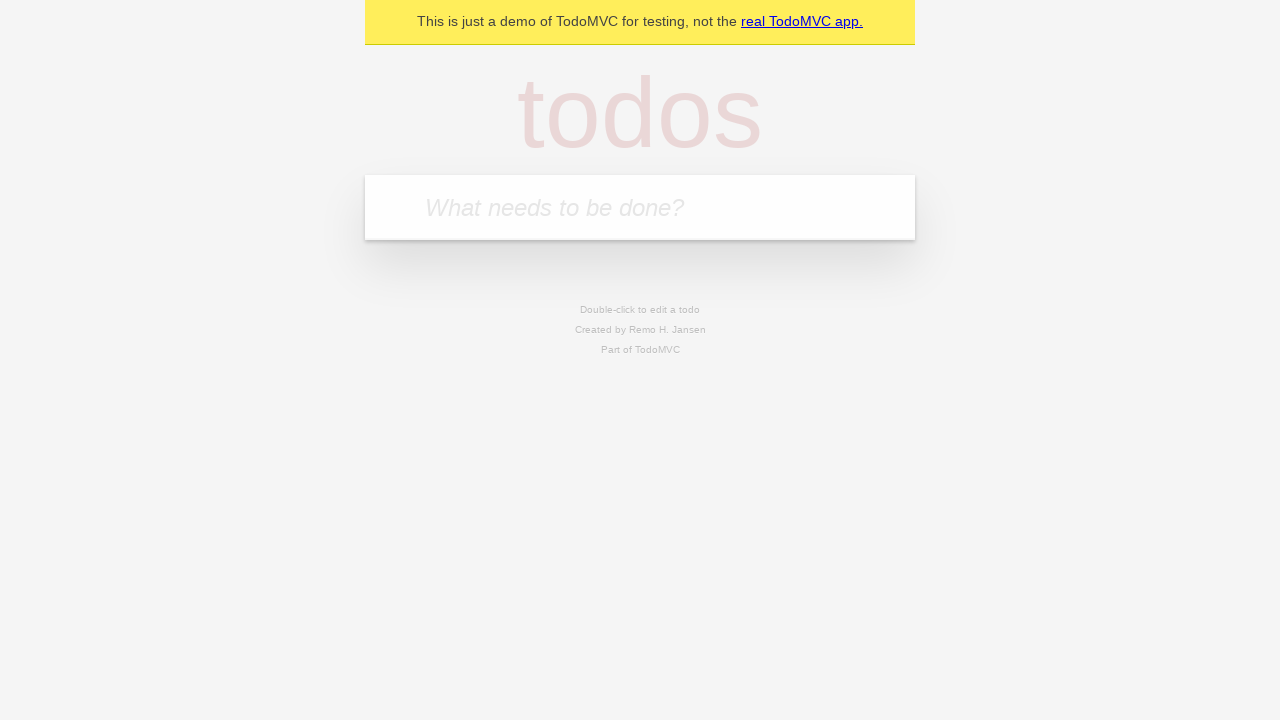

Filled todo input with 'buy some cheese' on internal:attr=[placeholder="What needs to be done?"i]
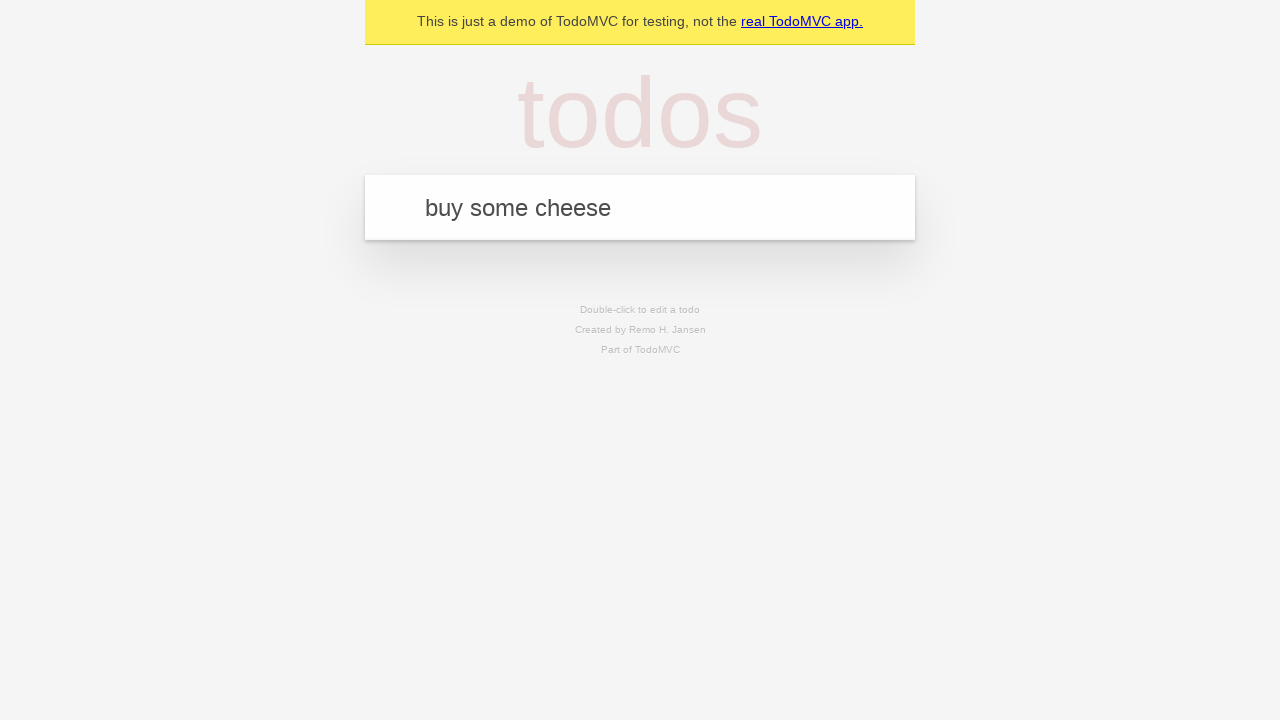

Pressed Enter to add first todo item on internal:attr=[placeholder="What needs to be done?"i]
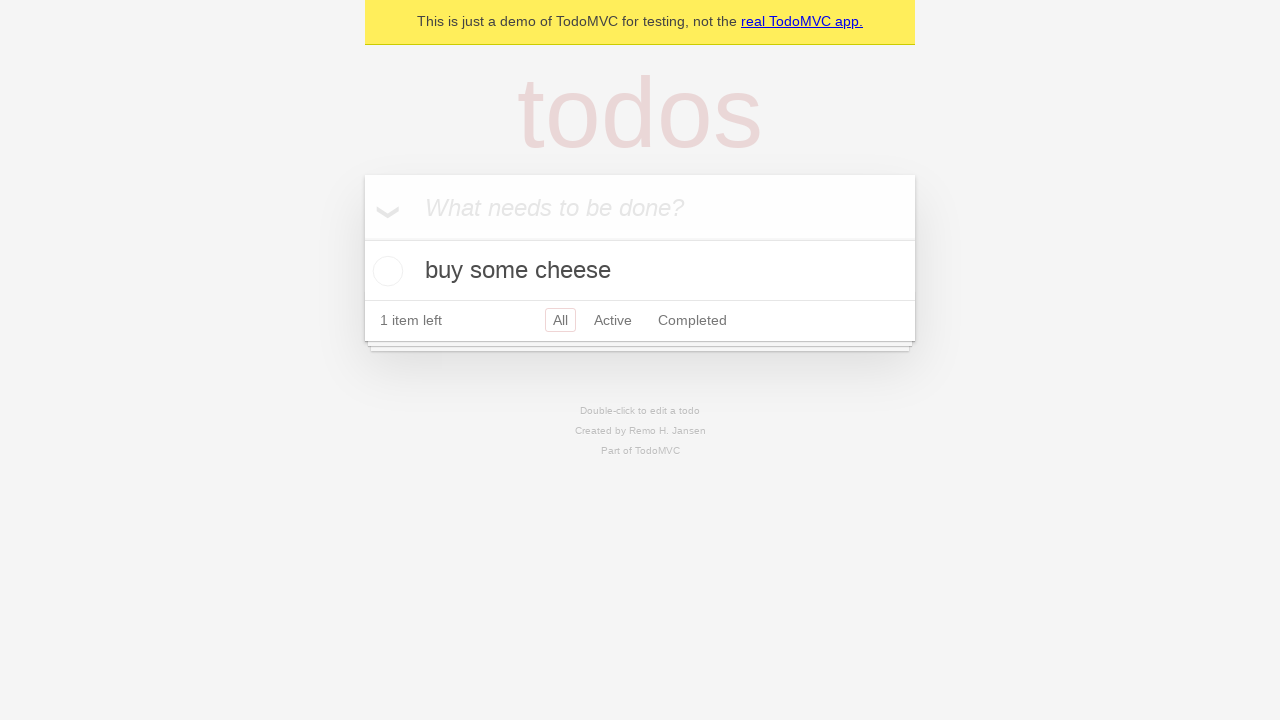

Todo count element loaded after adding first item
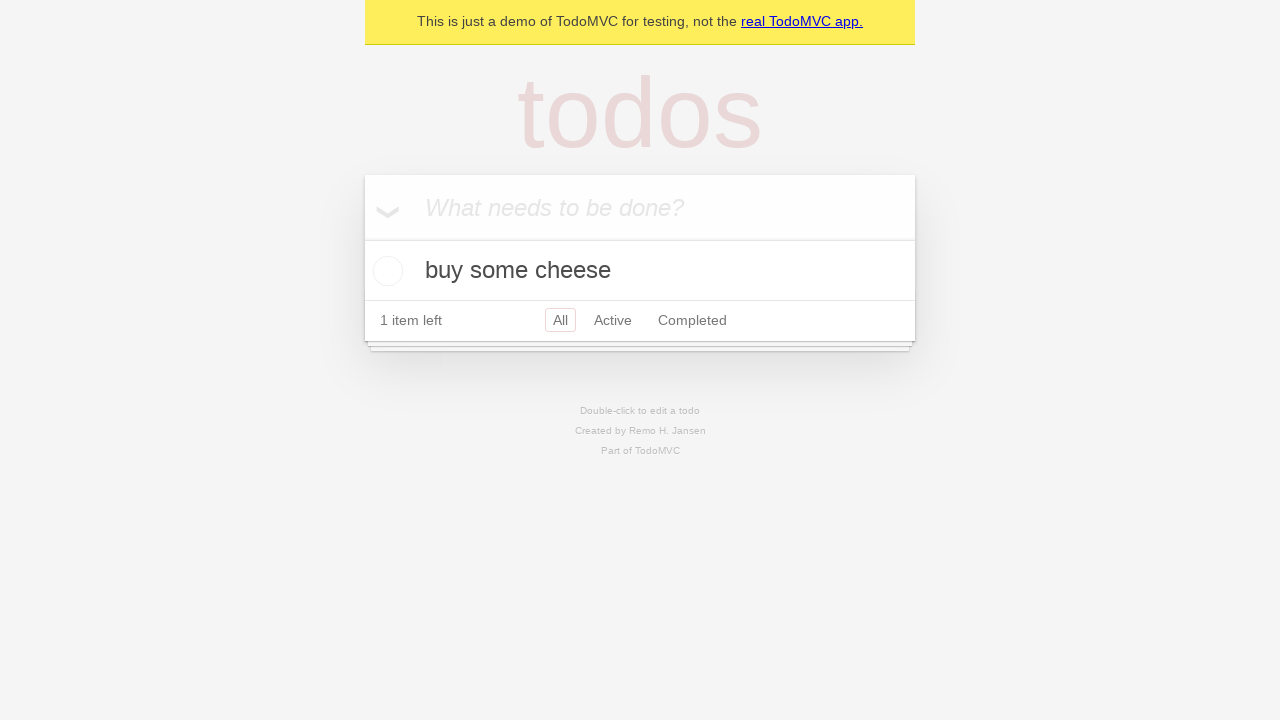

Filled todo input with 'feed the cat' on internal:attr=[placeholder="What needs to be done?"i]
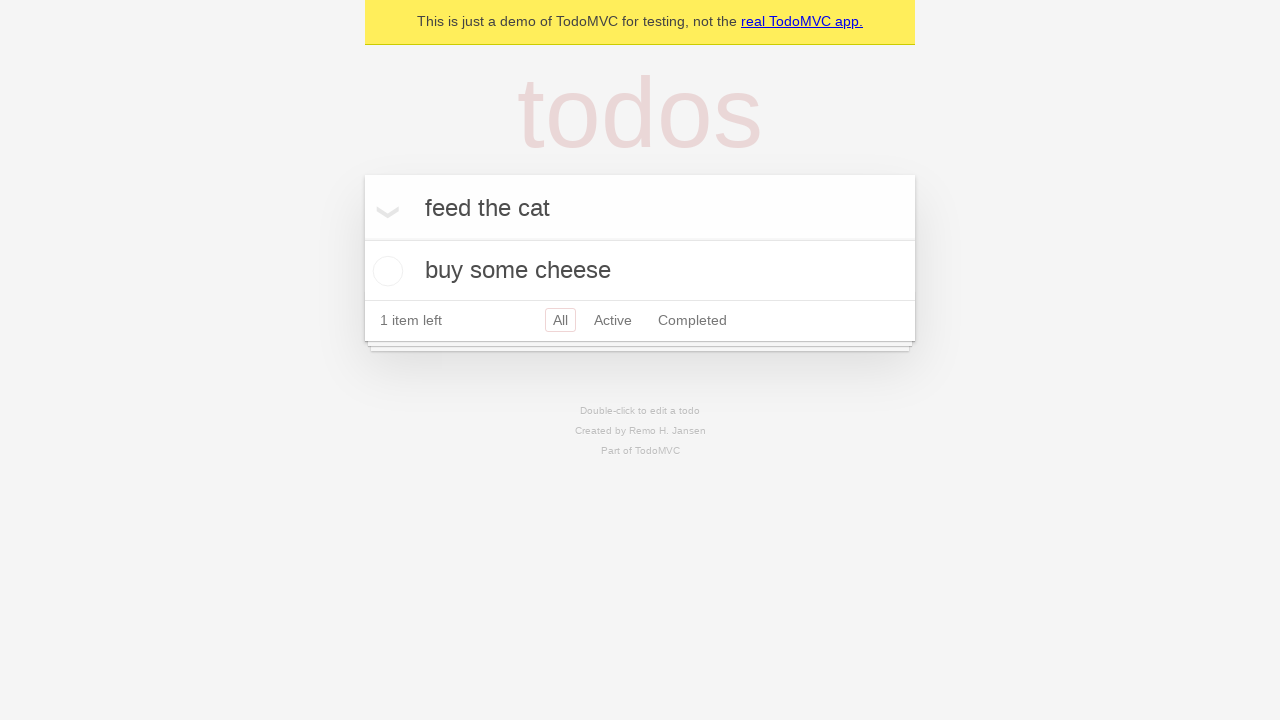

Pressed Enter to add second todo item on internal:attr=[placeholder="What needs to be done?"i]
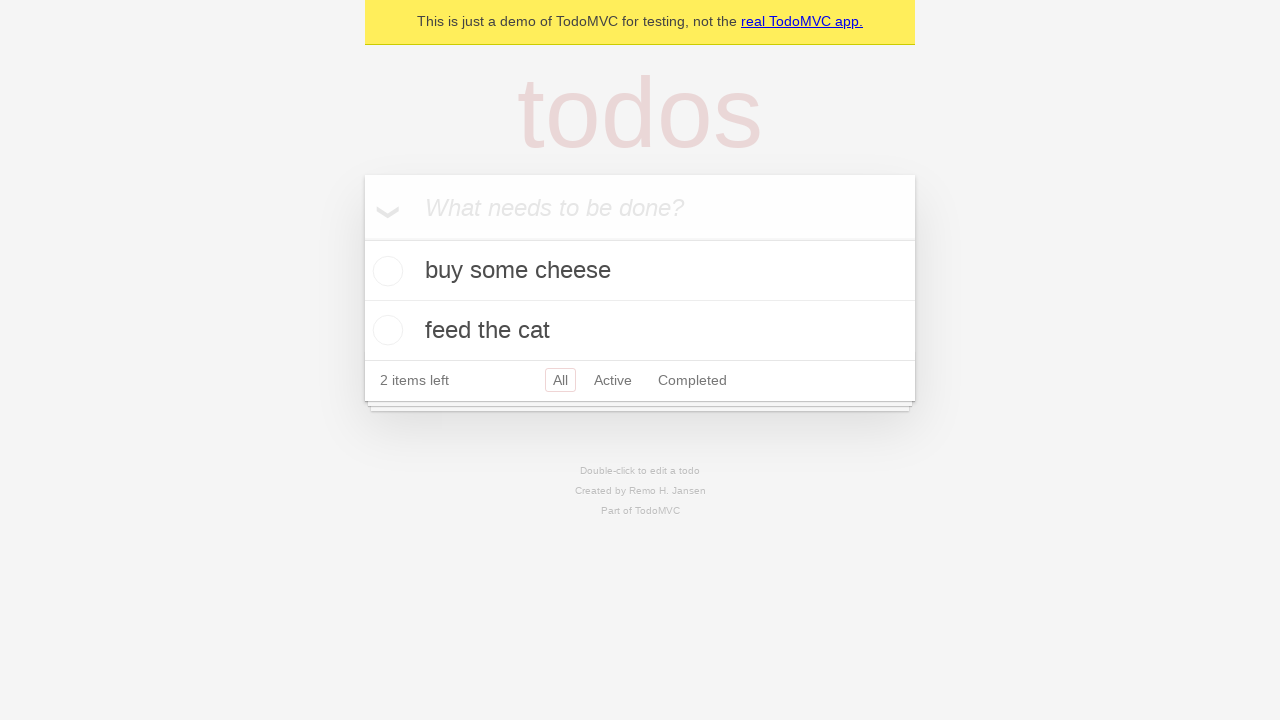

Todo count element updated after adding second item
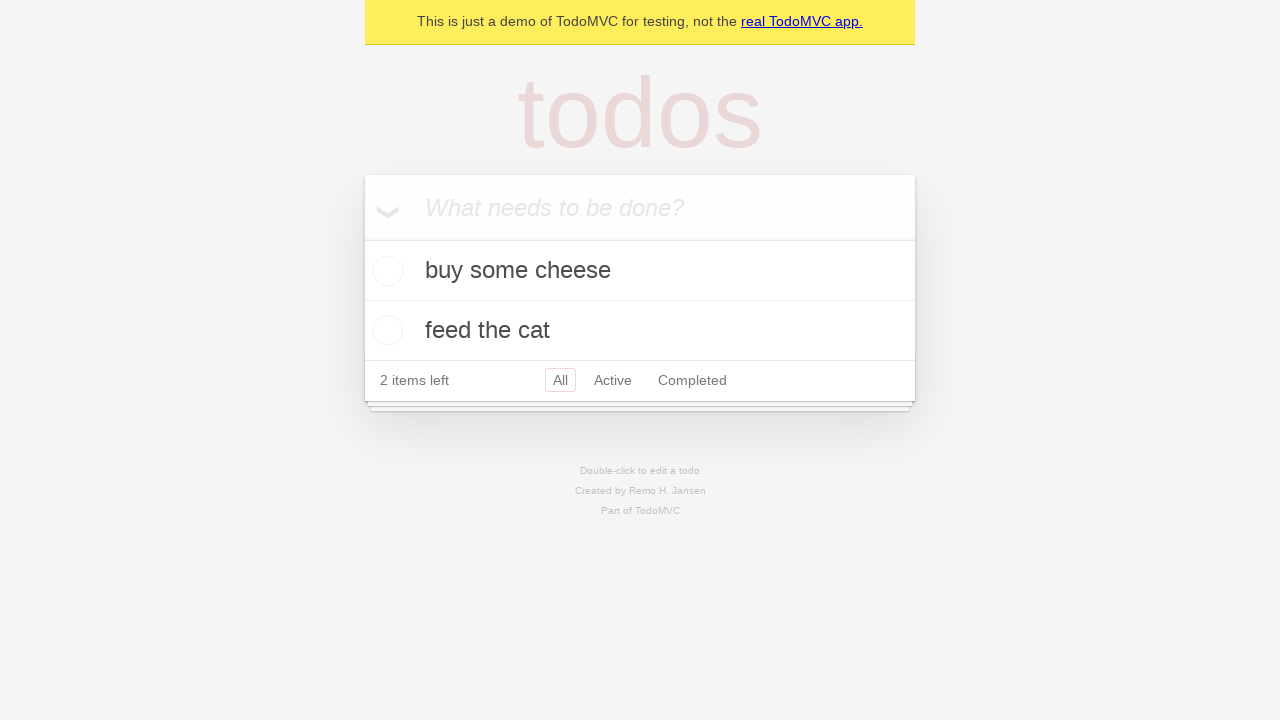

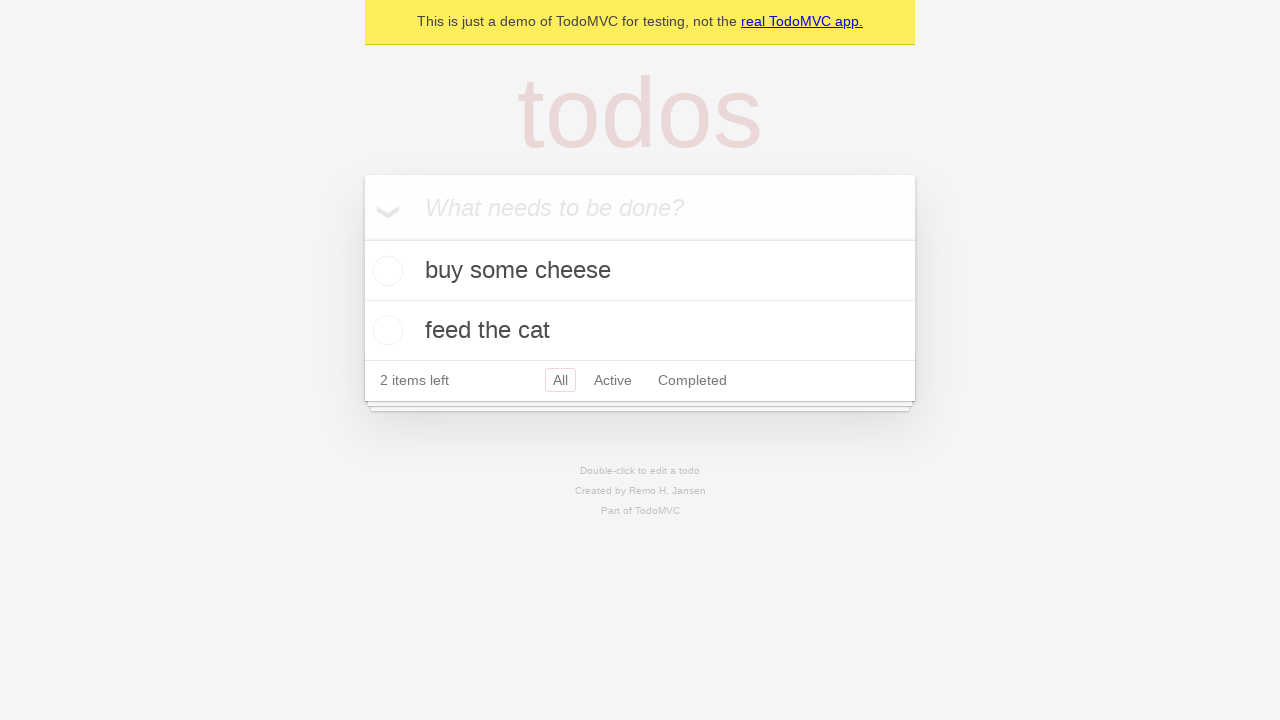